Tests entering text in a JavaScript prompt dialog and verifying the entered value is displayed

Starting URL: https://automationfc.github.io/basic-form/index.html

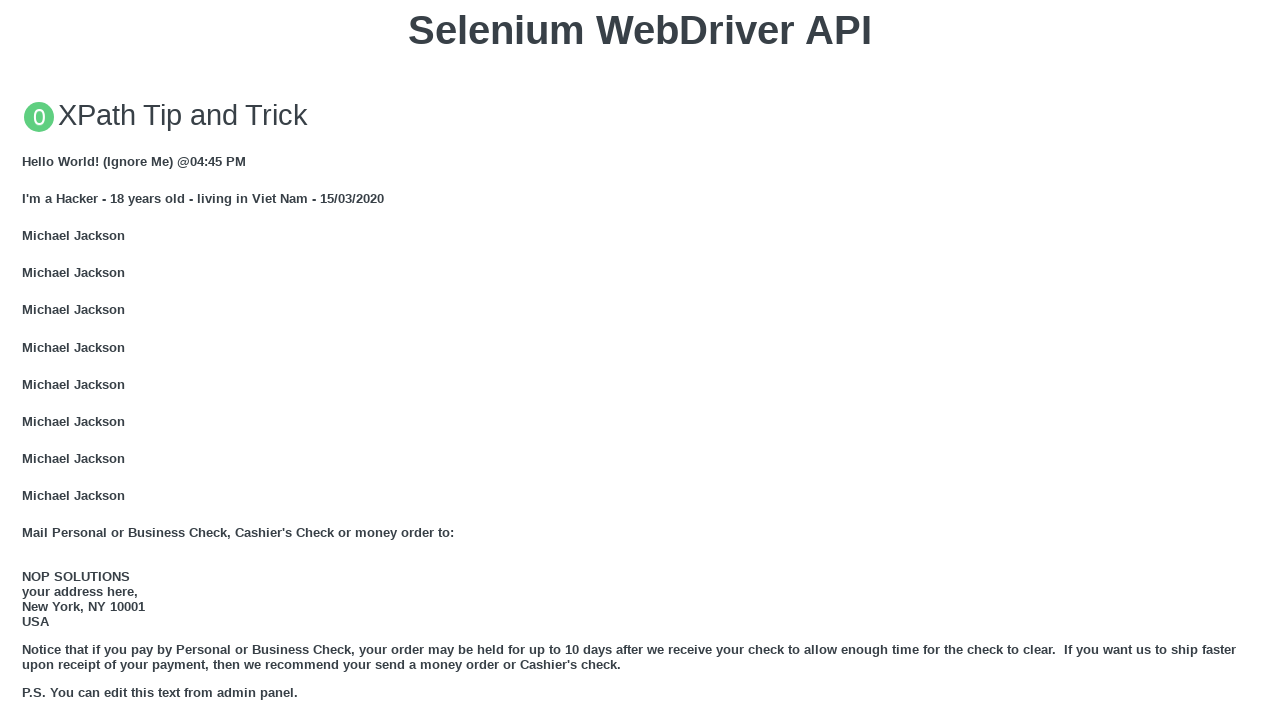

Set up dialog handler to accept prompt with value 'Automation testing'
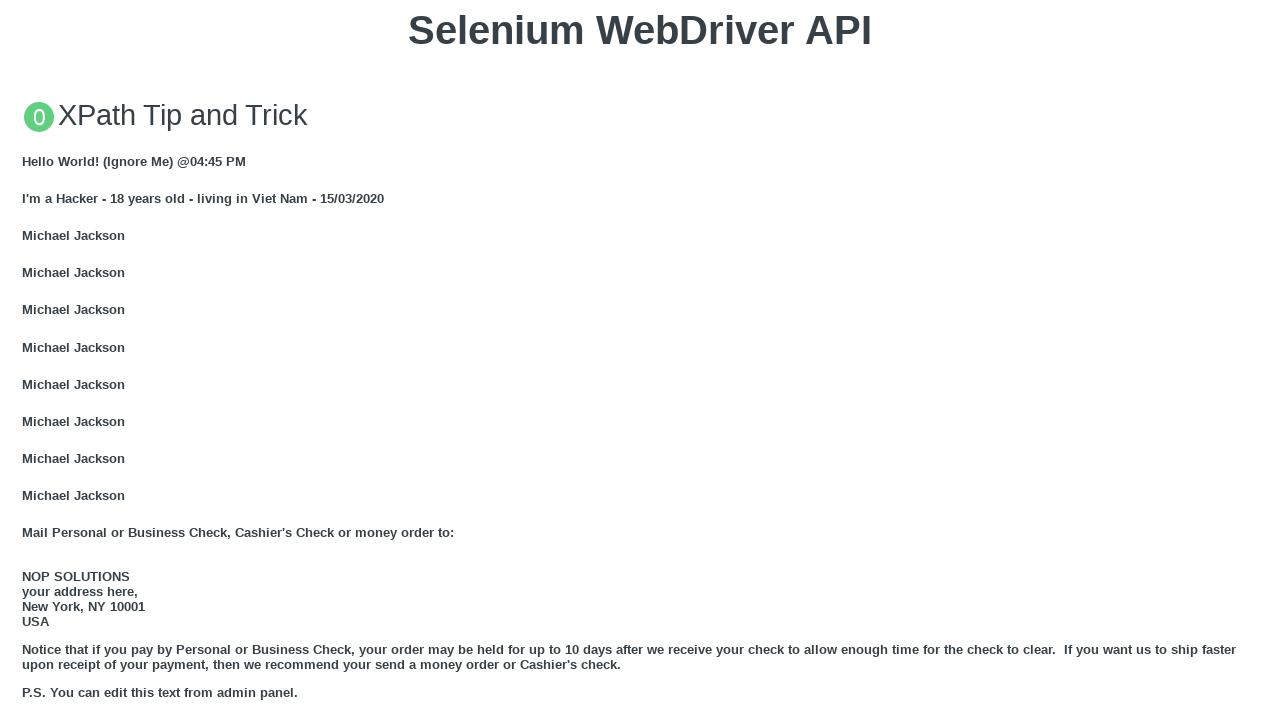

Clicked 'Click for JS Prompt' button to trigger prompt dialog at (640, 360) on xpath=//button[text()='Click for JS Prompt']
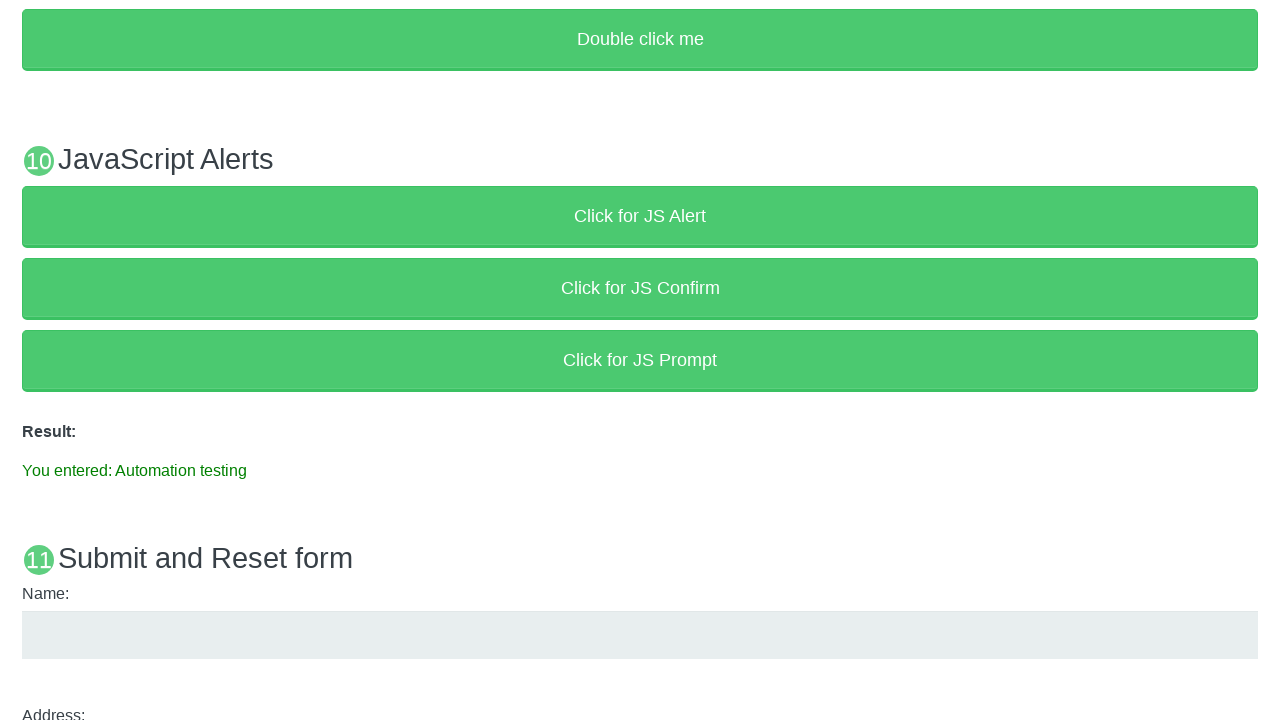

Verified that entered text 'You entered: Automation testing' is displayed on page
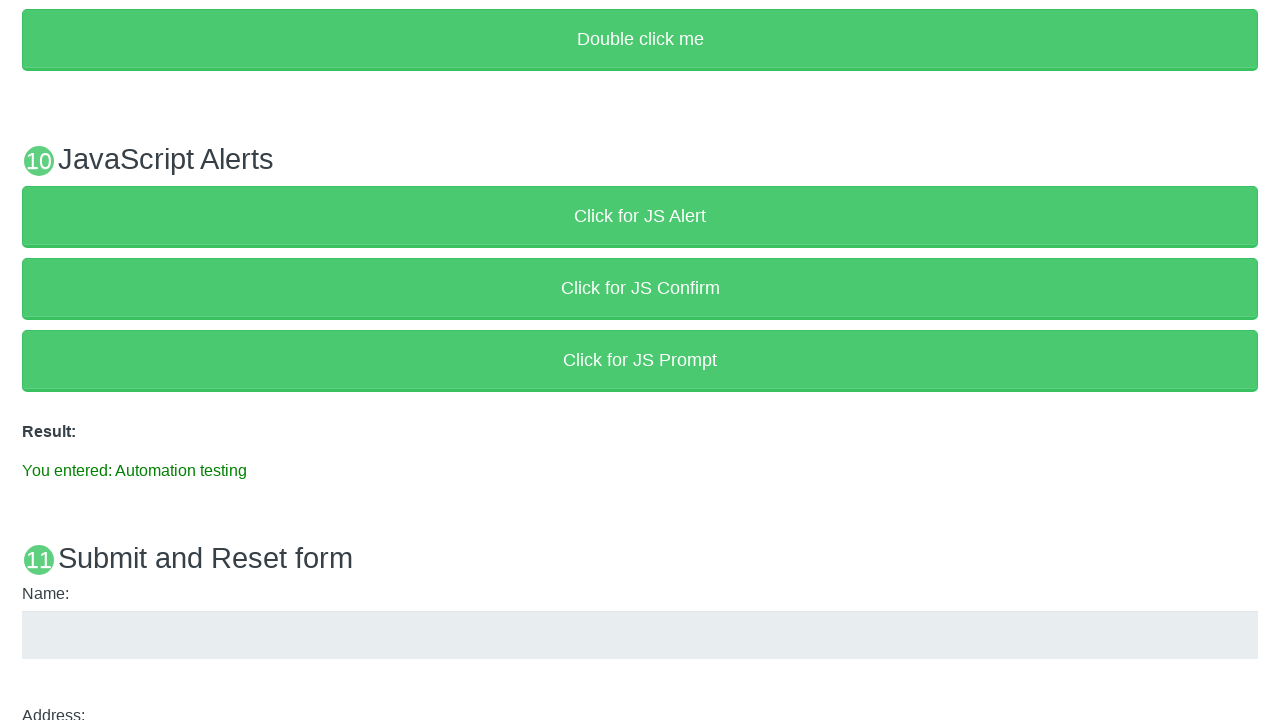

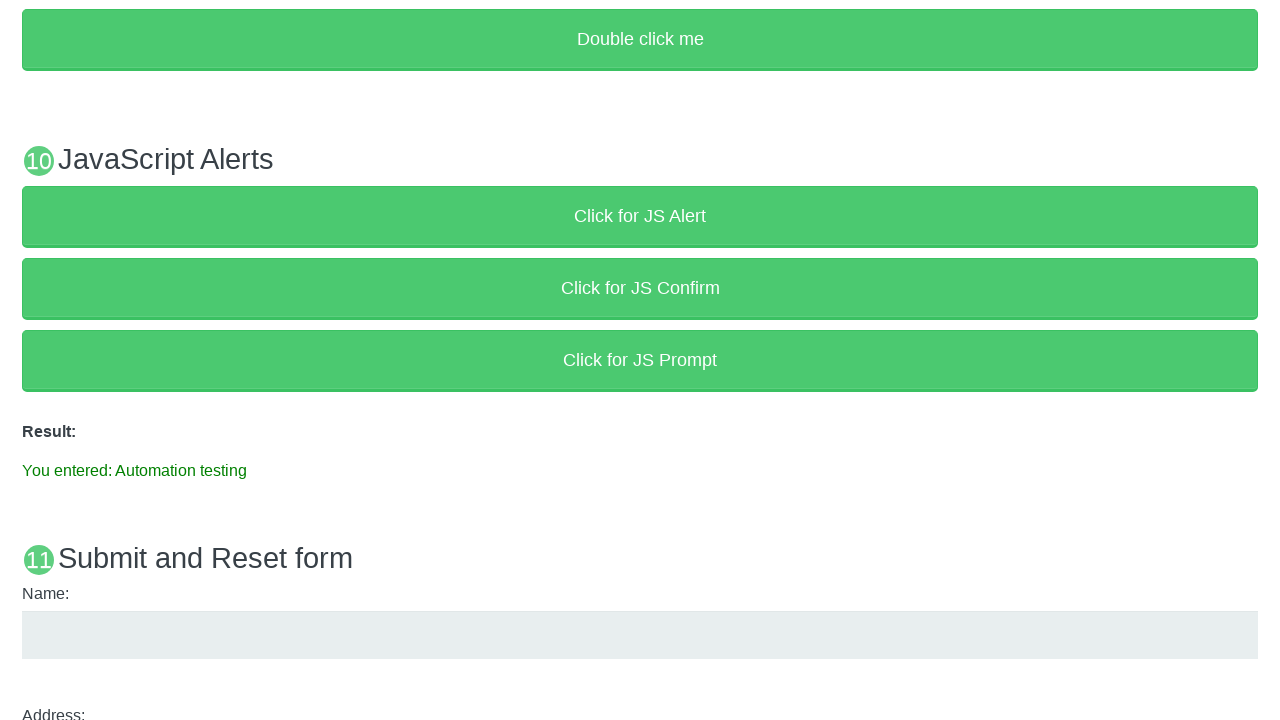